Tests calendar date selection functionality on a flight booking website by clicking the departure date field and selecting a specific date (day 9) from the second month displayed in the calendar.

Starting URL: https://www.cheapoair.com/

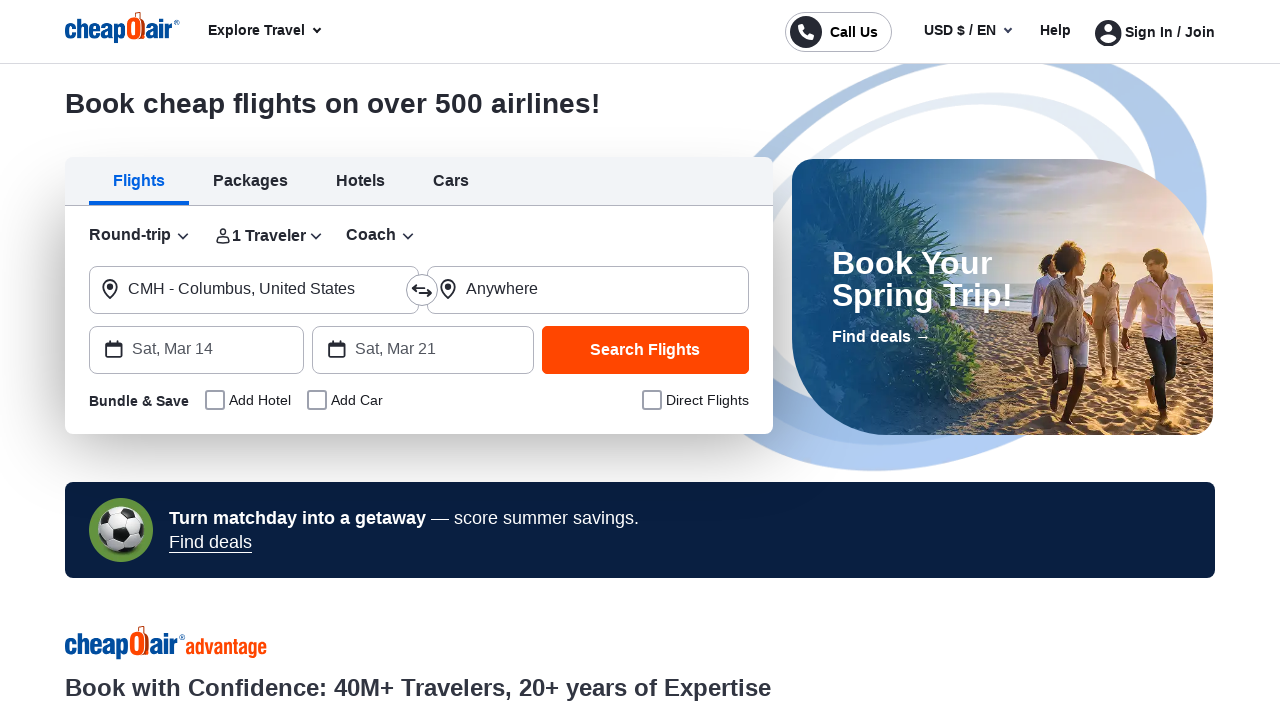

Clicked on the departing date field to open the calendar at (196, 350) on xpath=//div[contains(@class,'calendarDepart')]//input
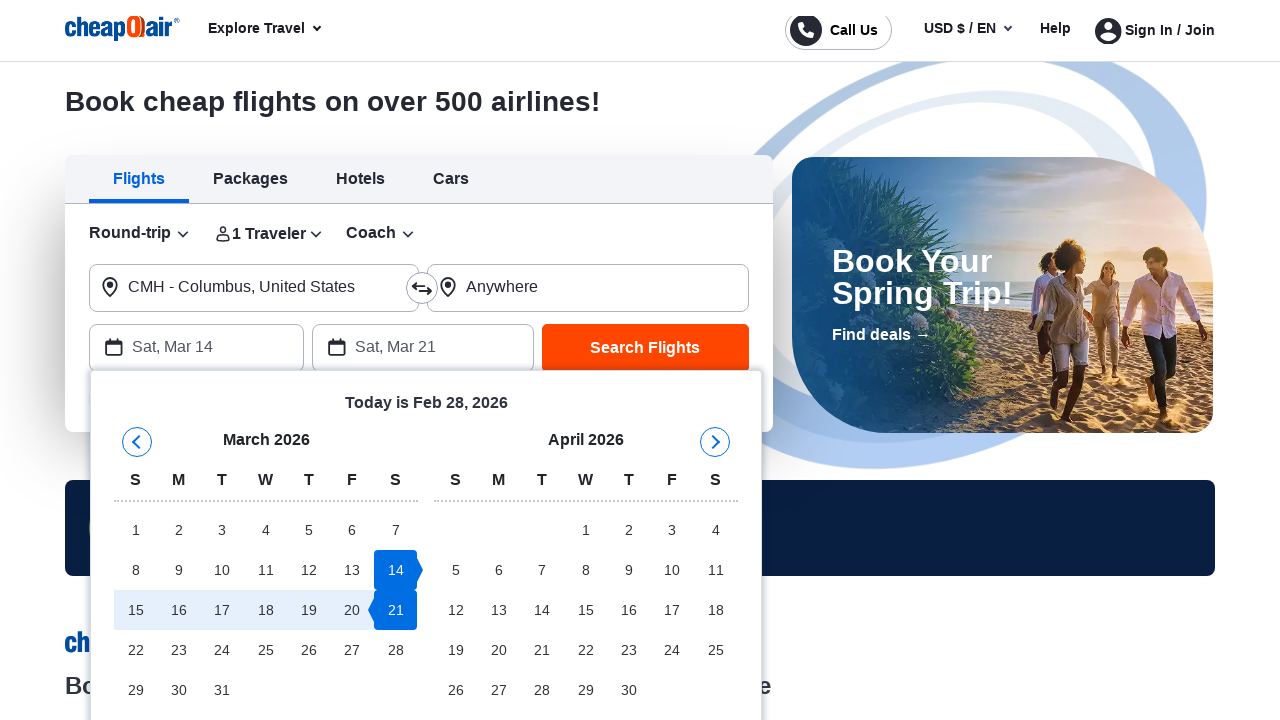

Calendar appeared with multiple month panels
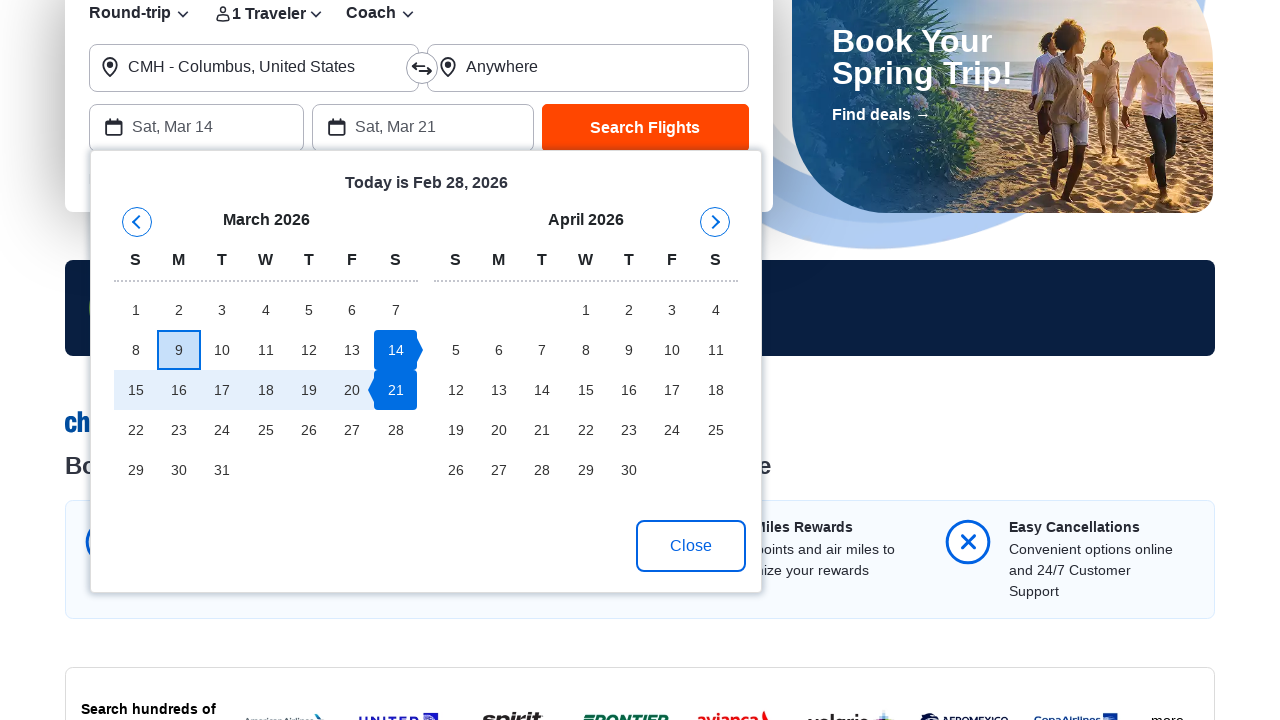

Located the second month panel in the calendar
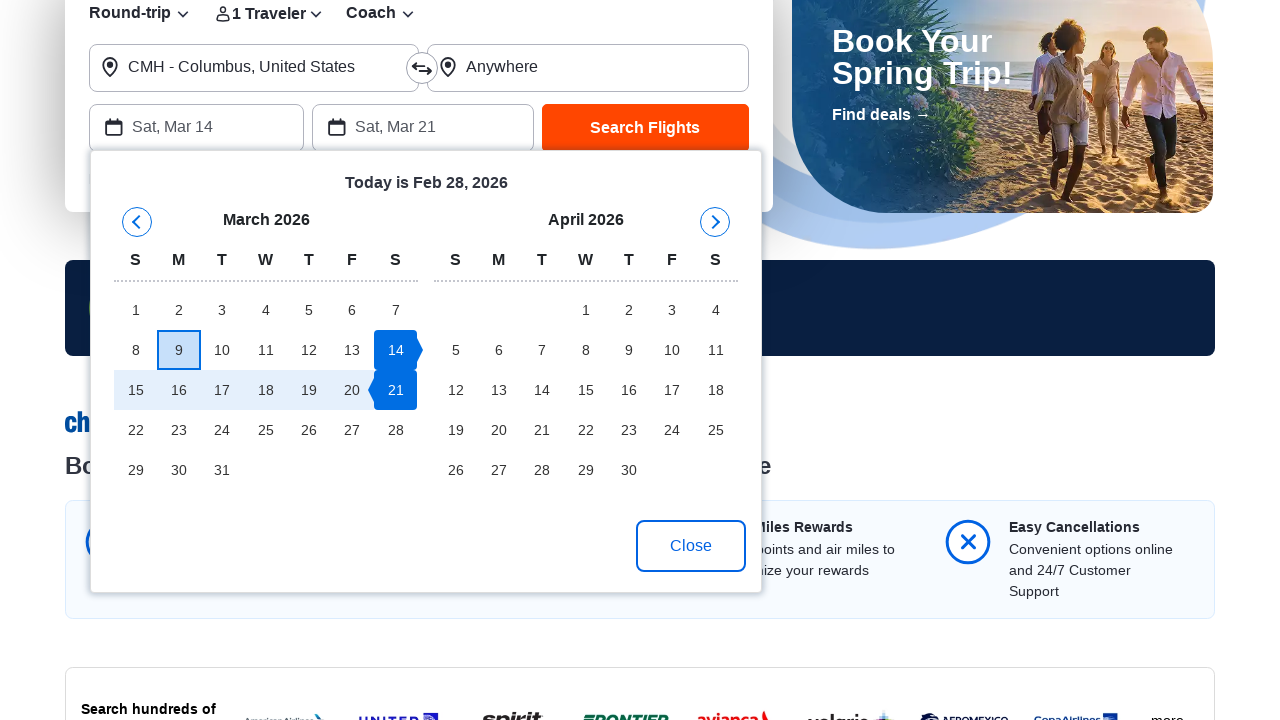

Retrieved all date links from the second month panel
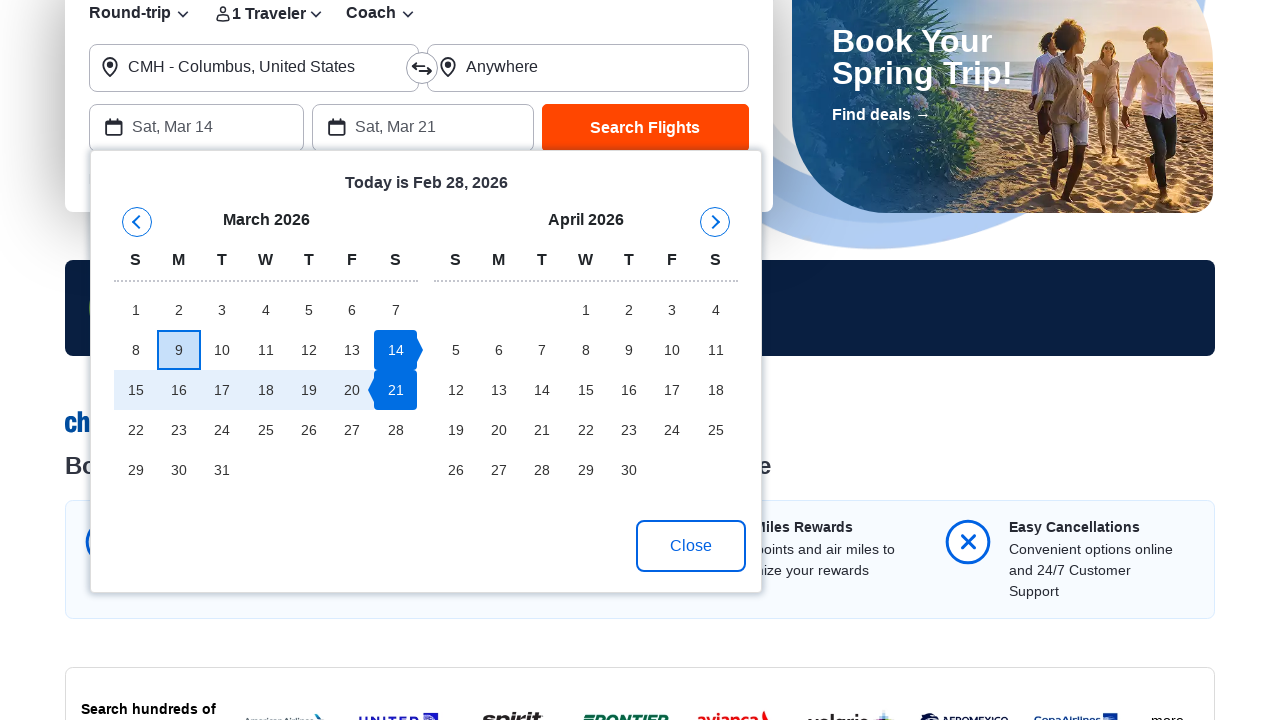

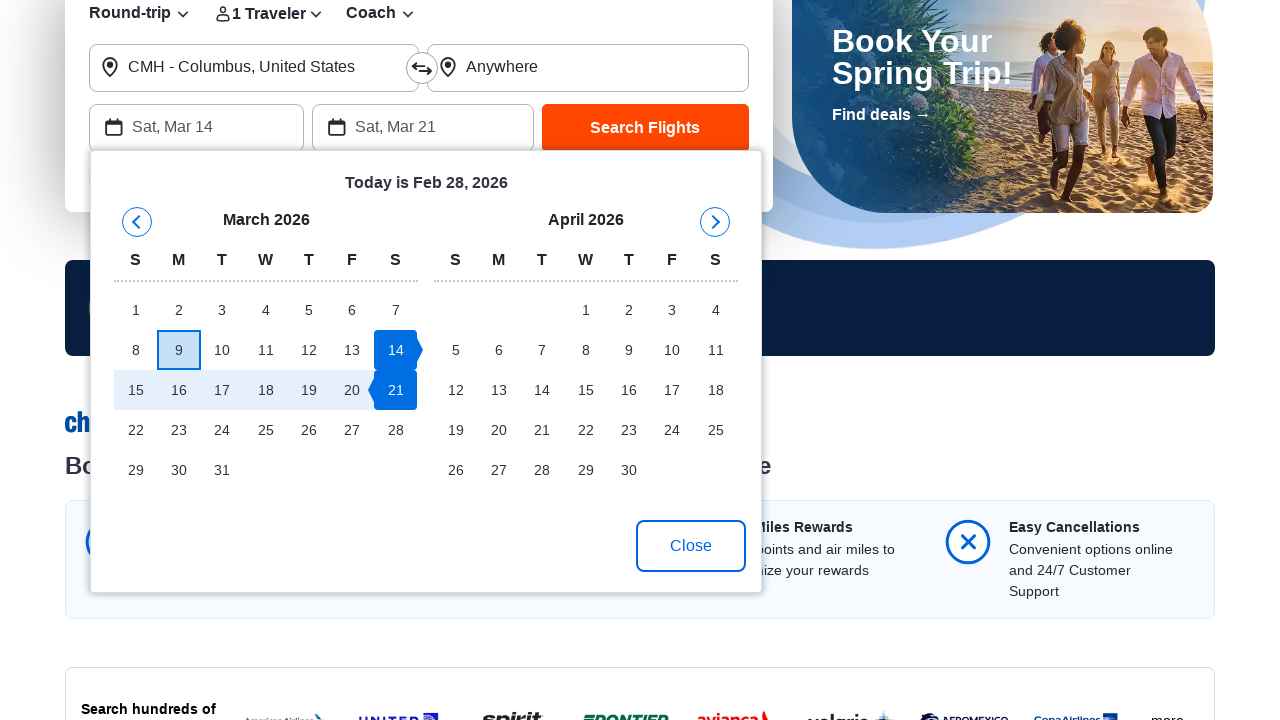